Tests the Playwright homepage by verifying the title contains "Playwright", checking the "Get Started" link has the correct href attribute, clicking it, and verifying navigation to the intro page.

Starting URL: https://playwright.dev

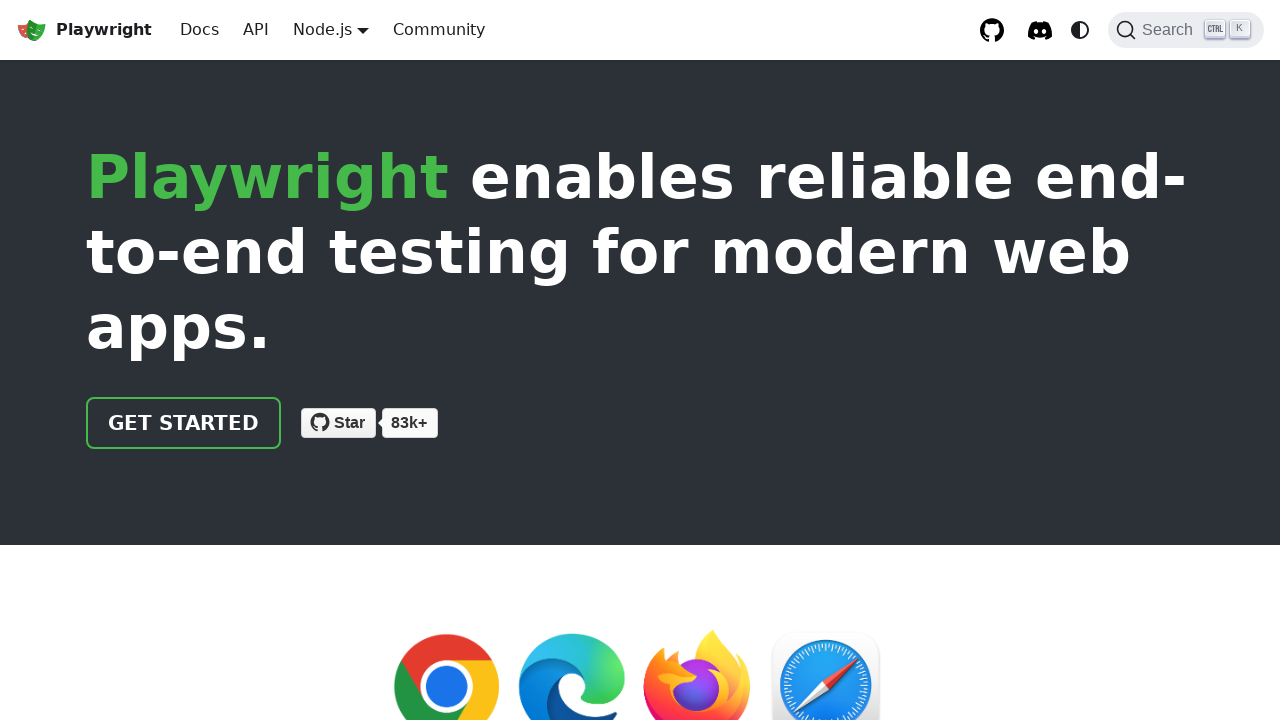

Verified page title contains 'Playwright'
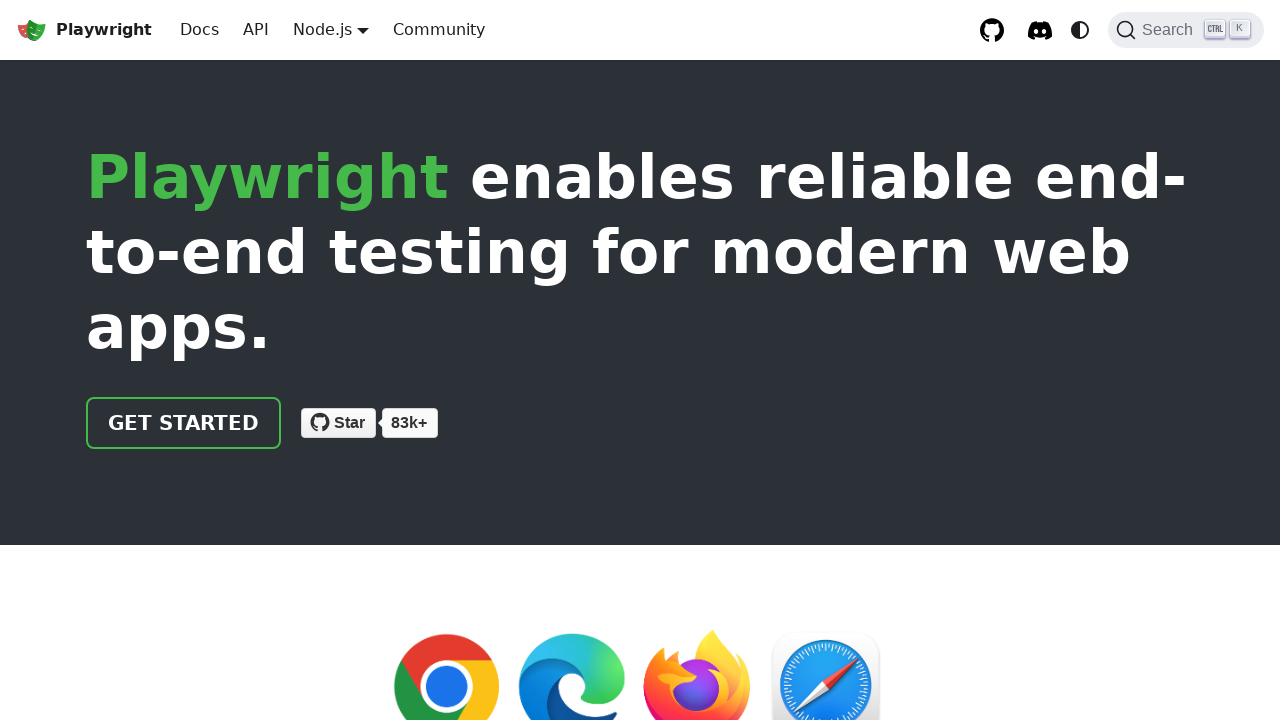

Located the 'Get Started' link
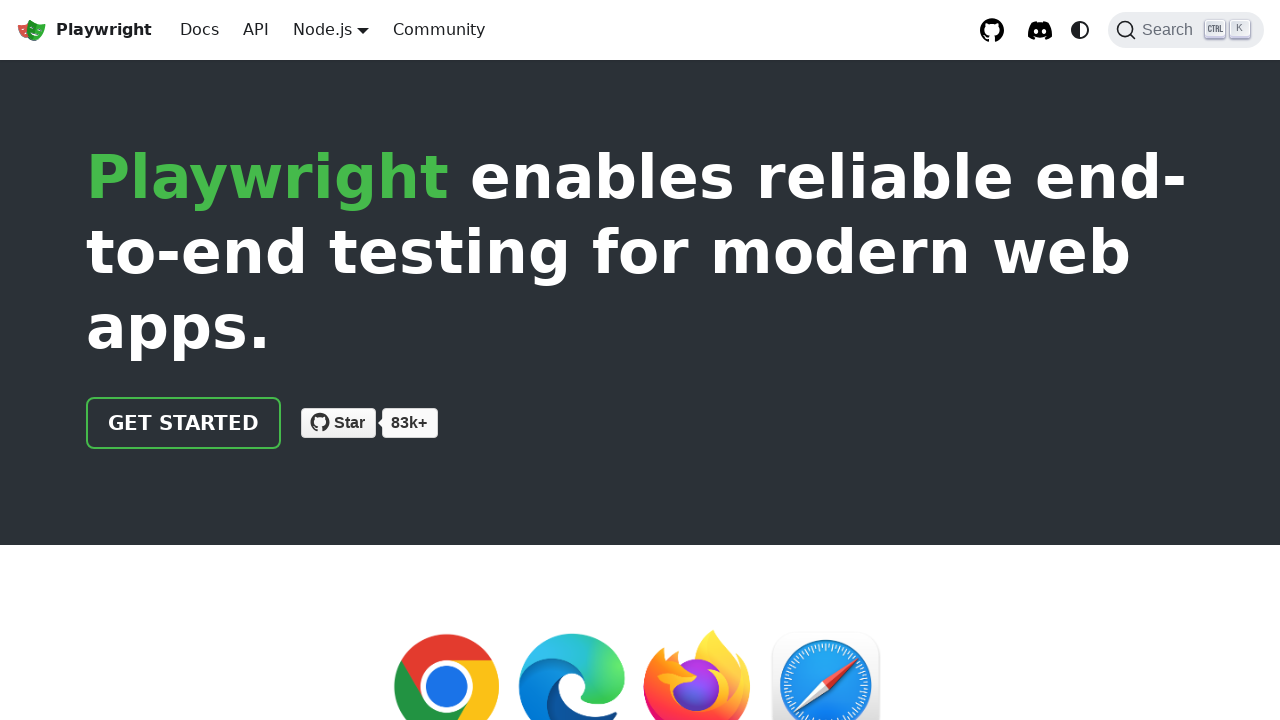

Verified 'Get Started' link href is '/docs/intro'
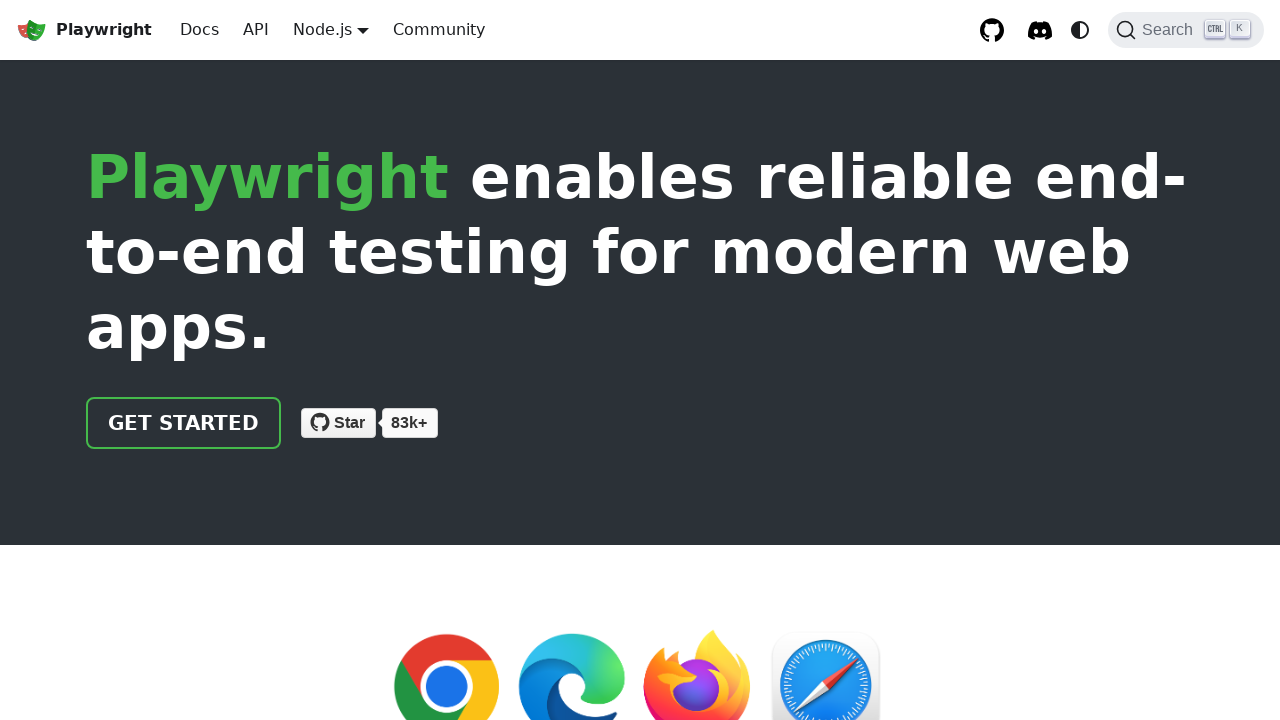

Clicked the 'Get Started' link at (184, 423) on text=Get Started
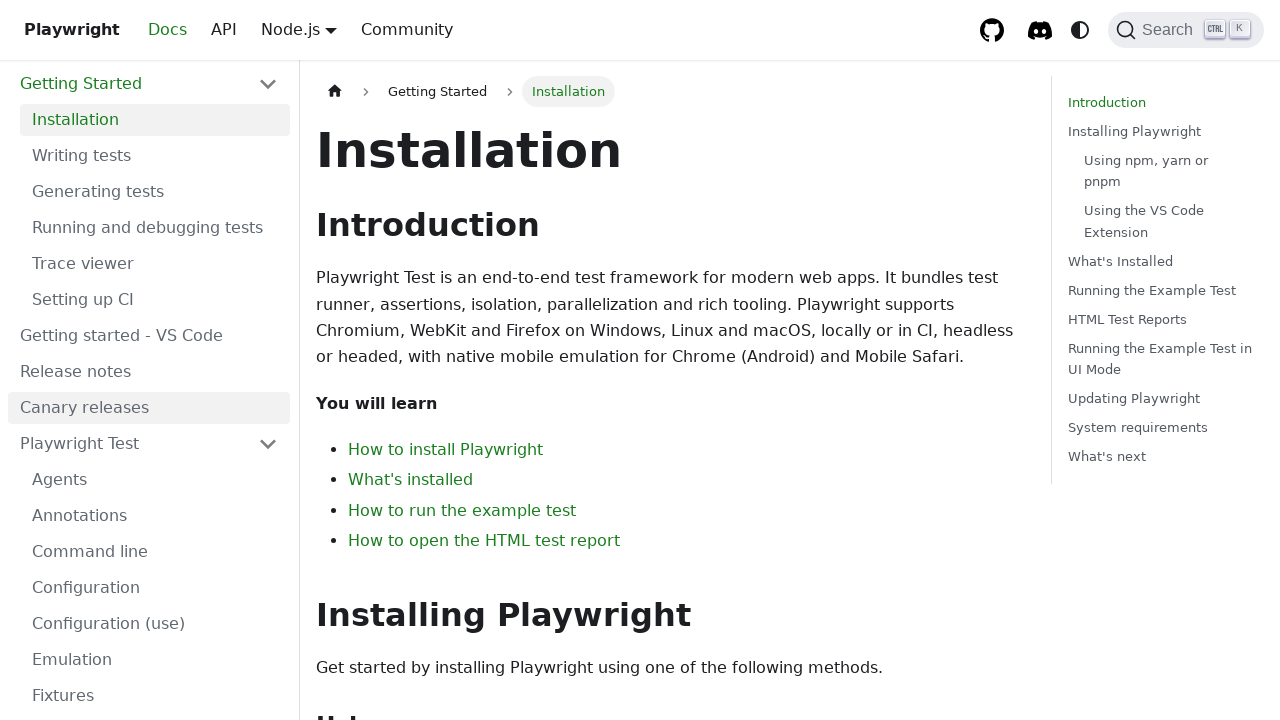

Navigated to intro page and URL confirmed to contain 'intro'
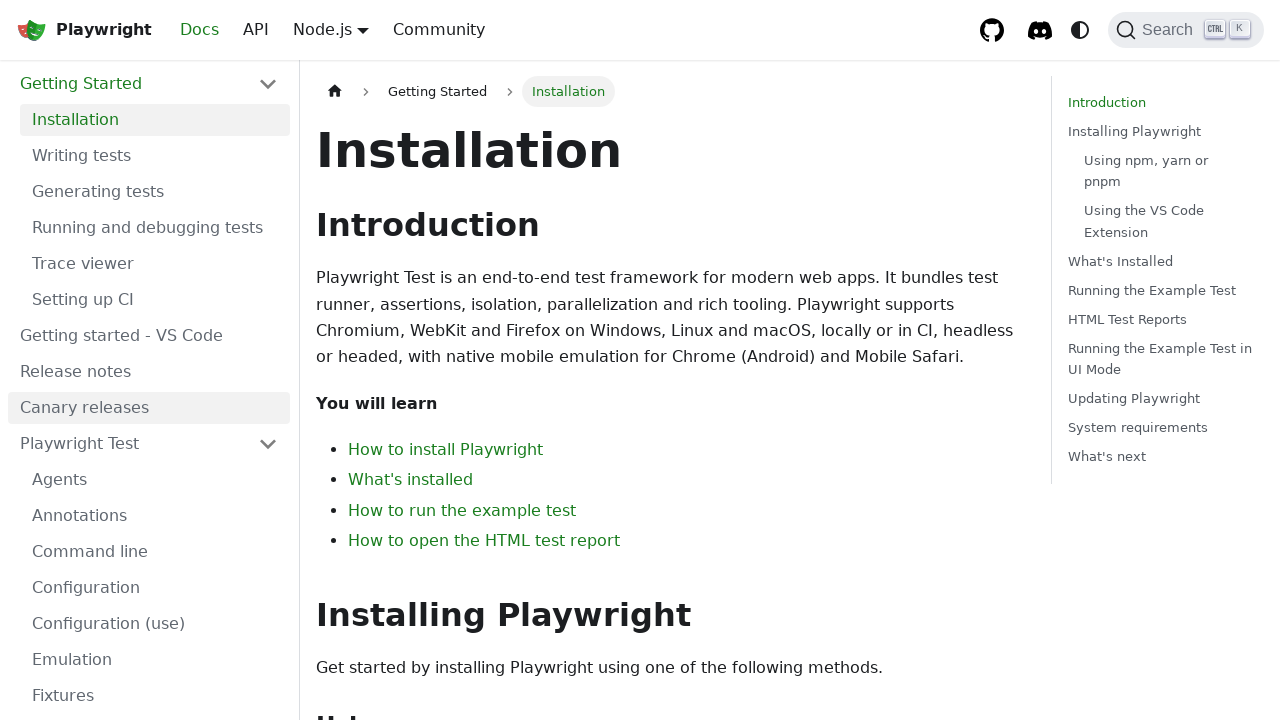

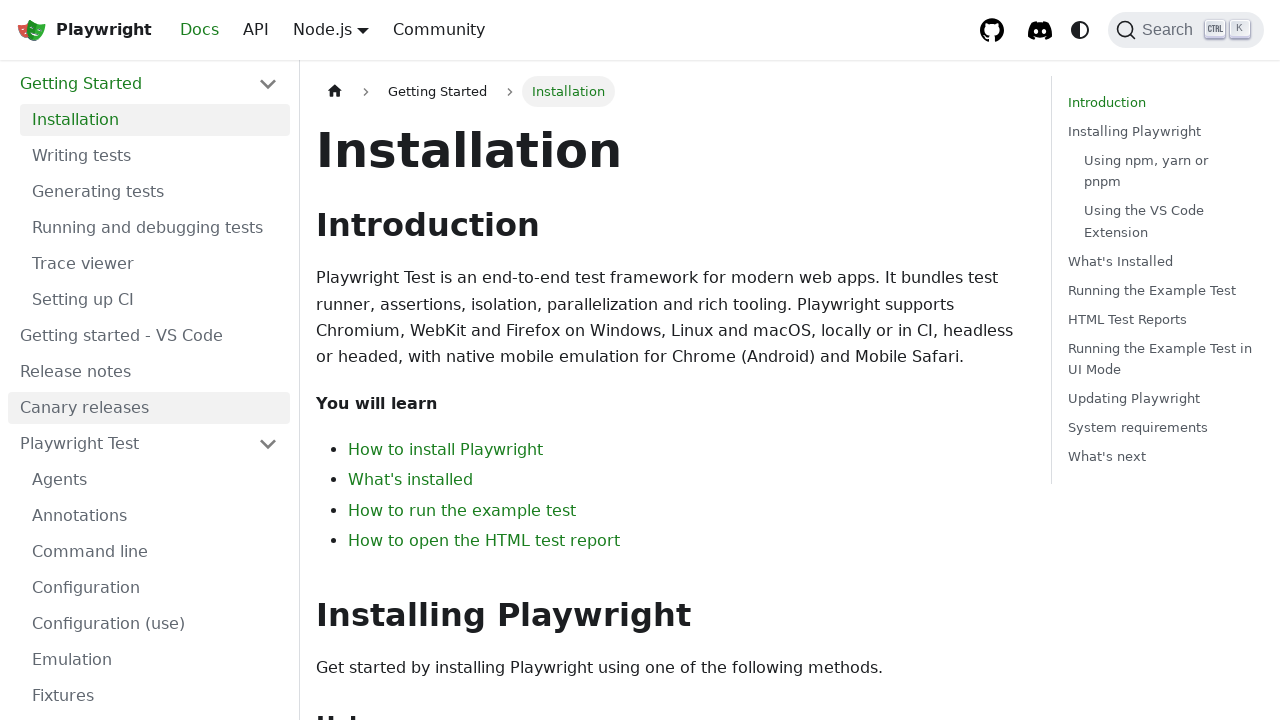